Tests form filling functionality by entering a name and email into input fields on a test automation practice page

Starting URL: https://testautomationpractice.blogspot.com/

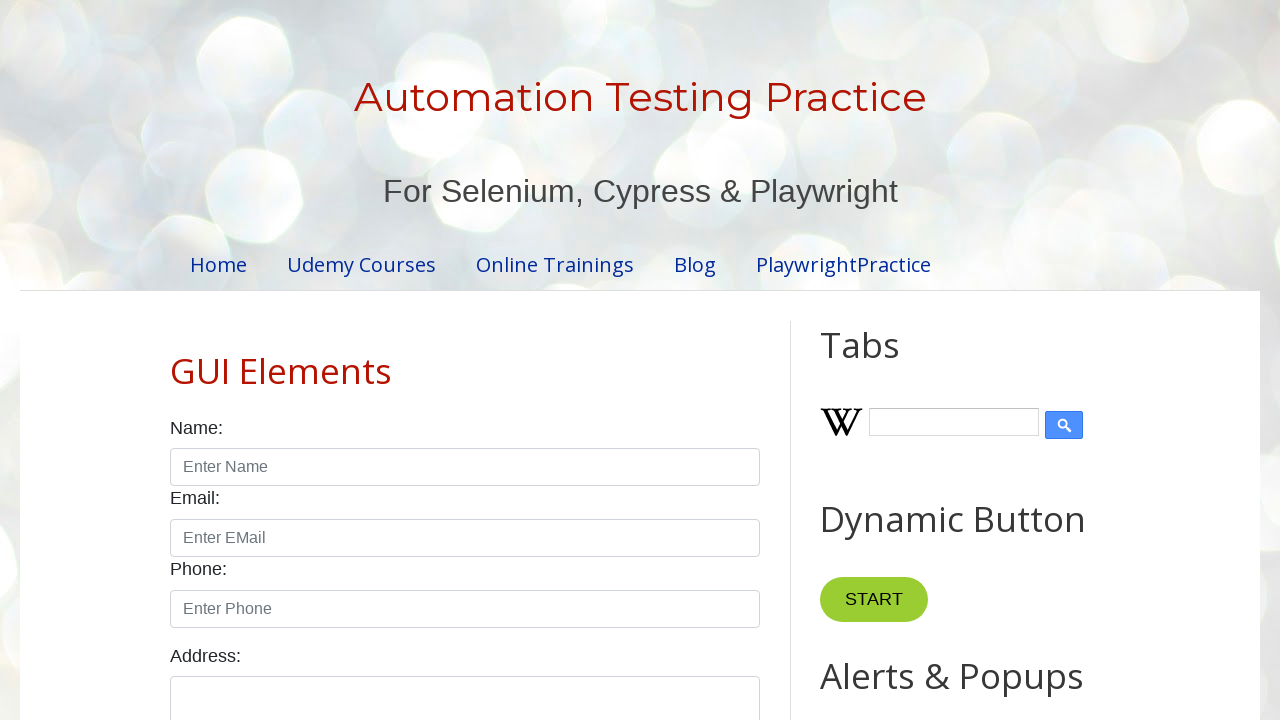

Filled name field with 'Minal dalvi' on #name
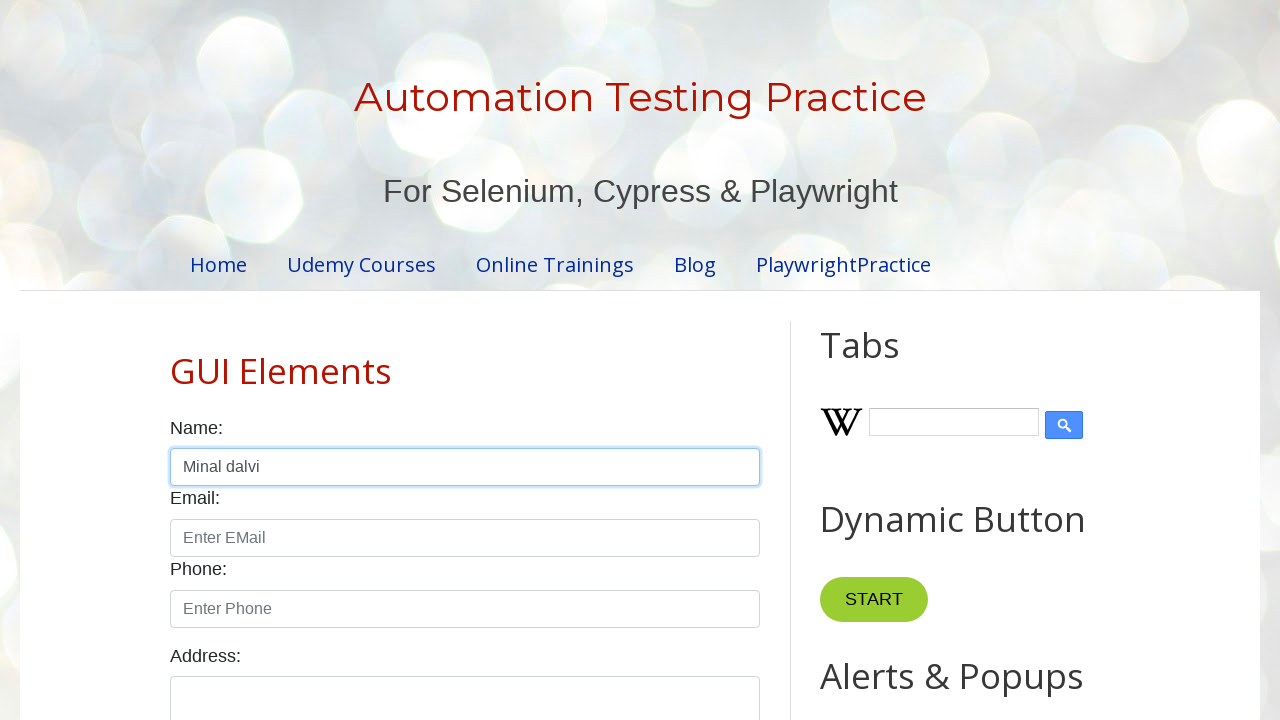

Filled email field with 'test@gmail.com' on #email
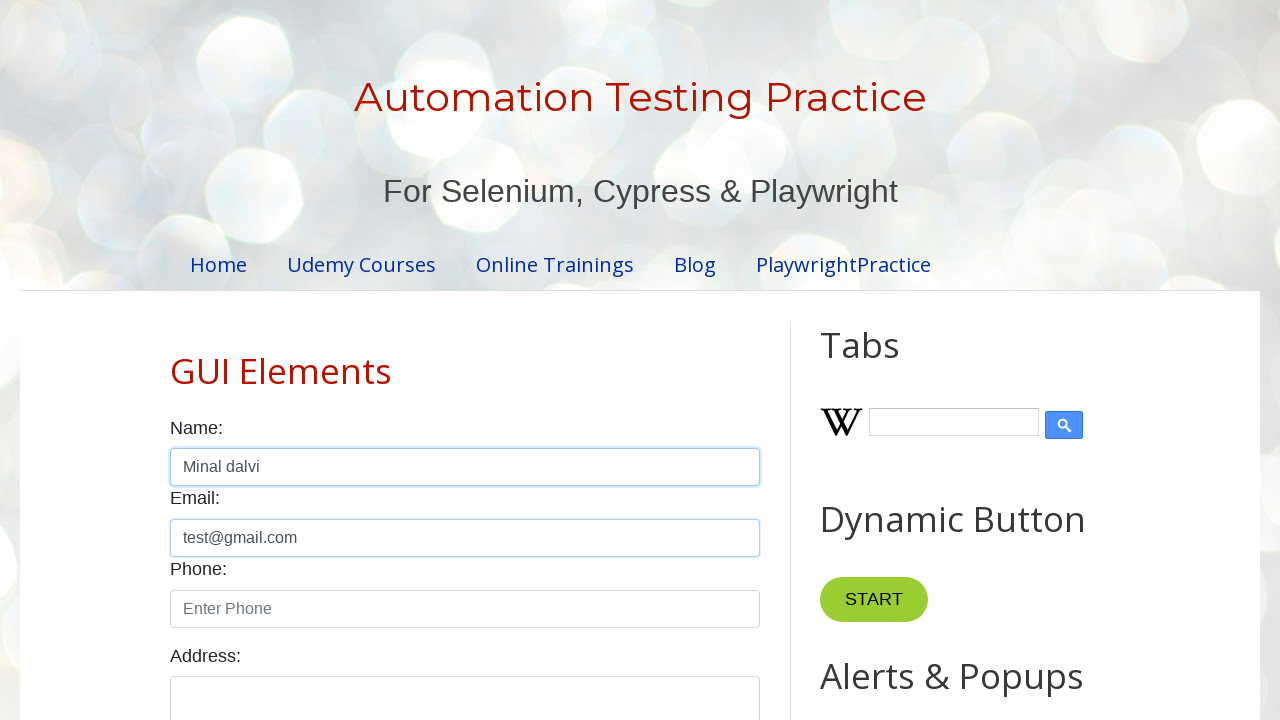

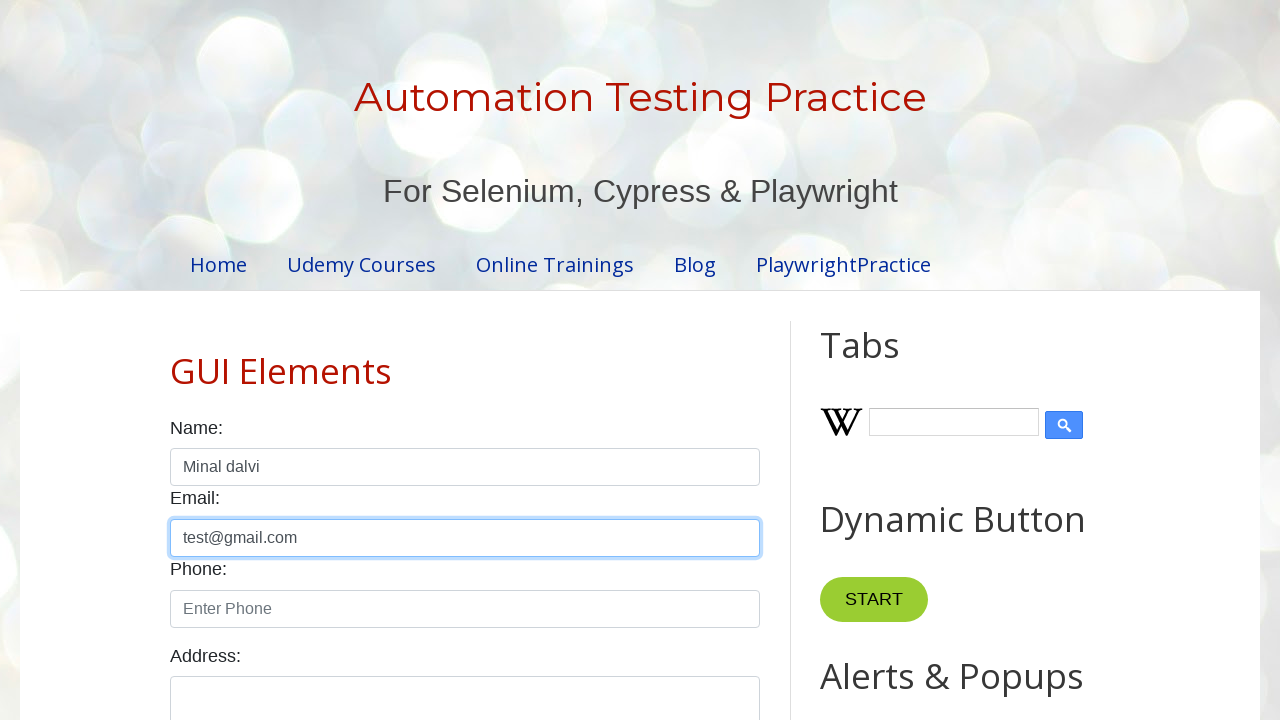